Tests clicking on a product link on the Demoblaze homepage

Starting URL: https://www.demoblaze.com/index.html

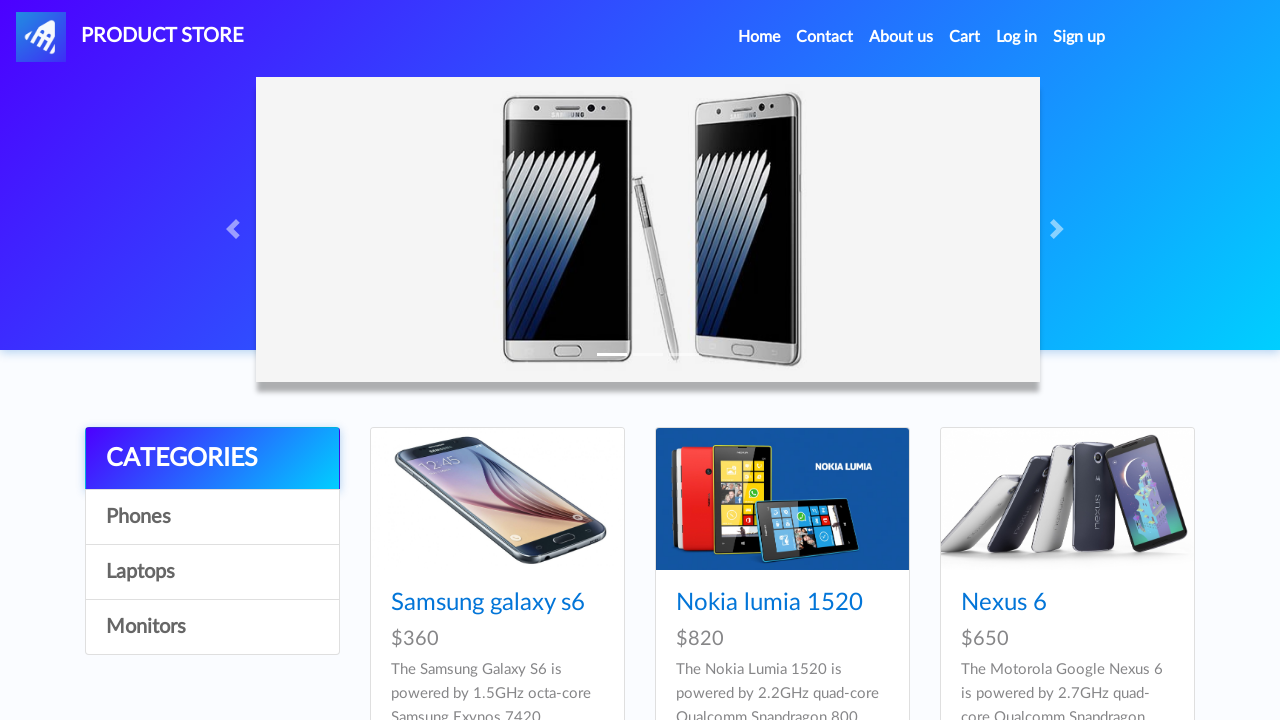

Navigated to Demoblaze homepage
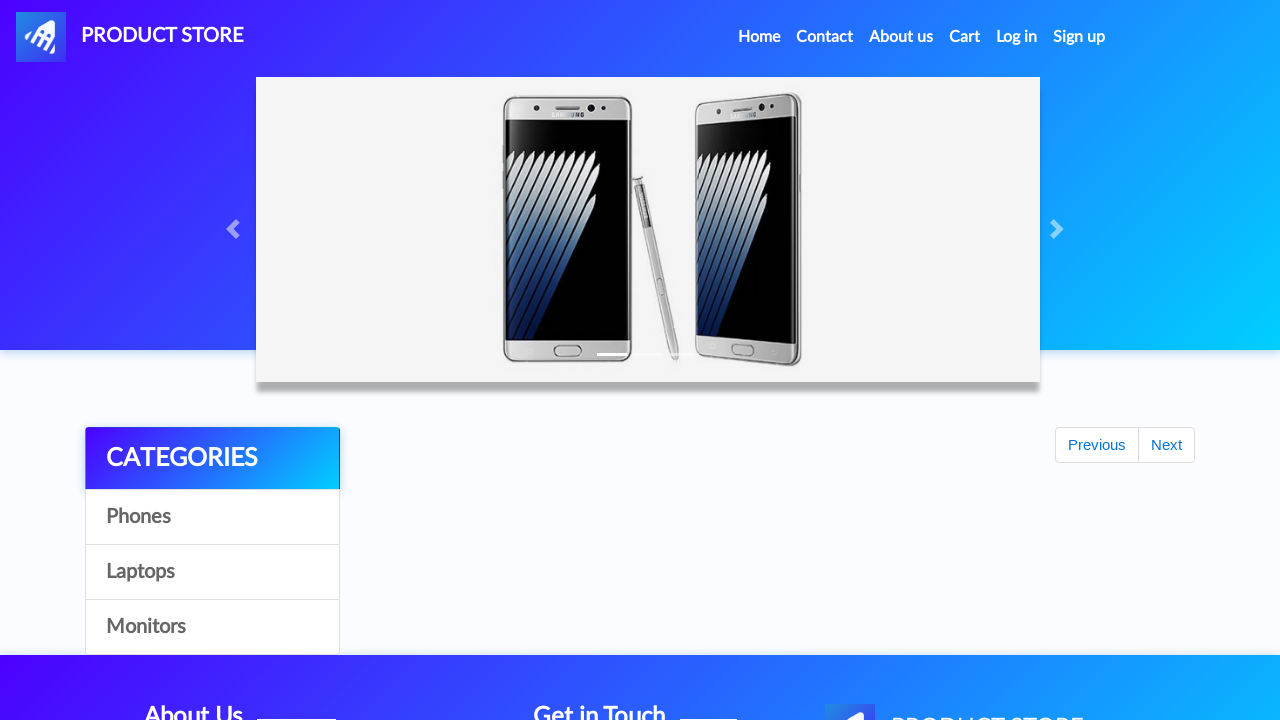

Clicked on product link on Demoblaze homepage at (488, 603) on html body div#contcont.container div.row div.col-lg-9 div#tbodyid.row div.col-lg
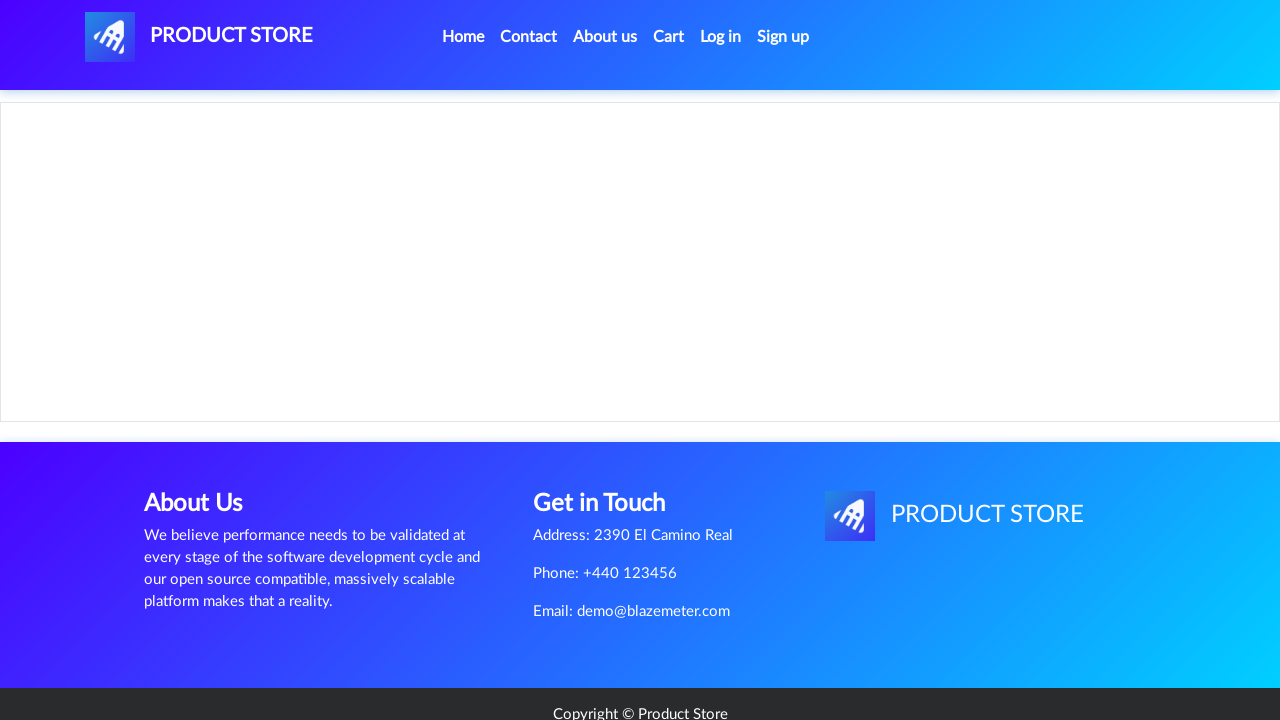

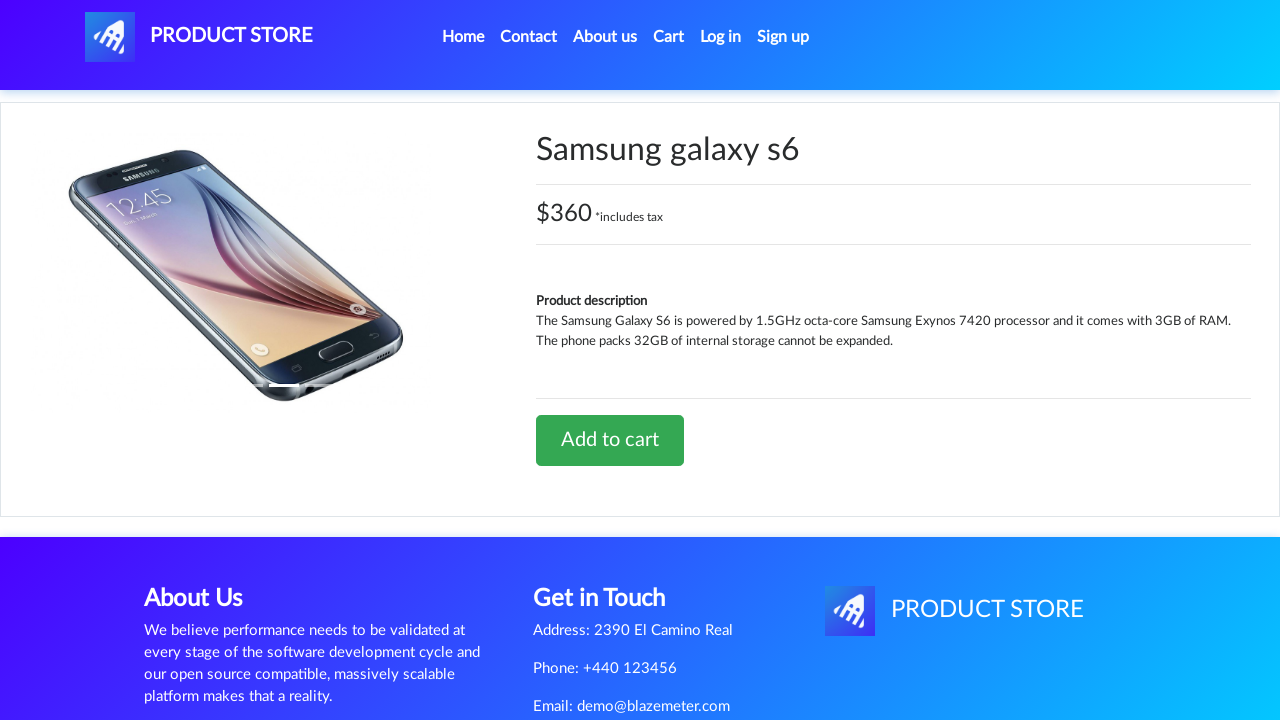